Tests basic alert functionality by clicking a button to trigger an alert, reading its text, and accepting it

Starting URL: https://demoqa.com/alerts

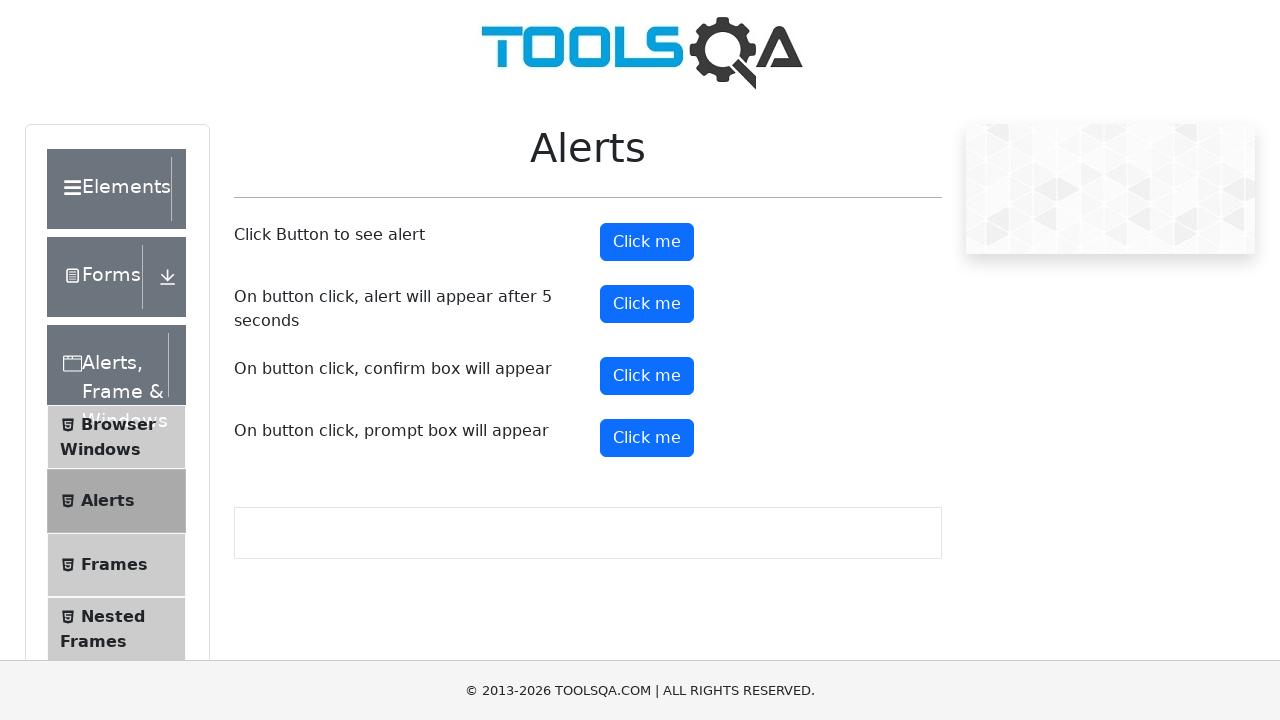

Clicked the alert button to trigger alert at (647, 242) on #alertButton
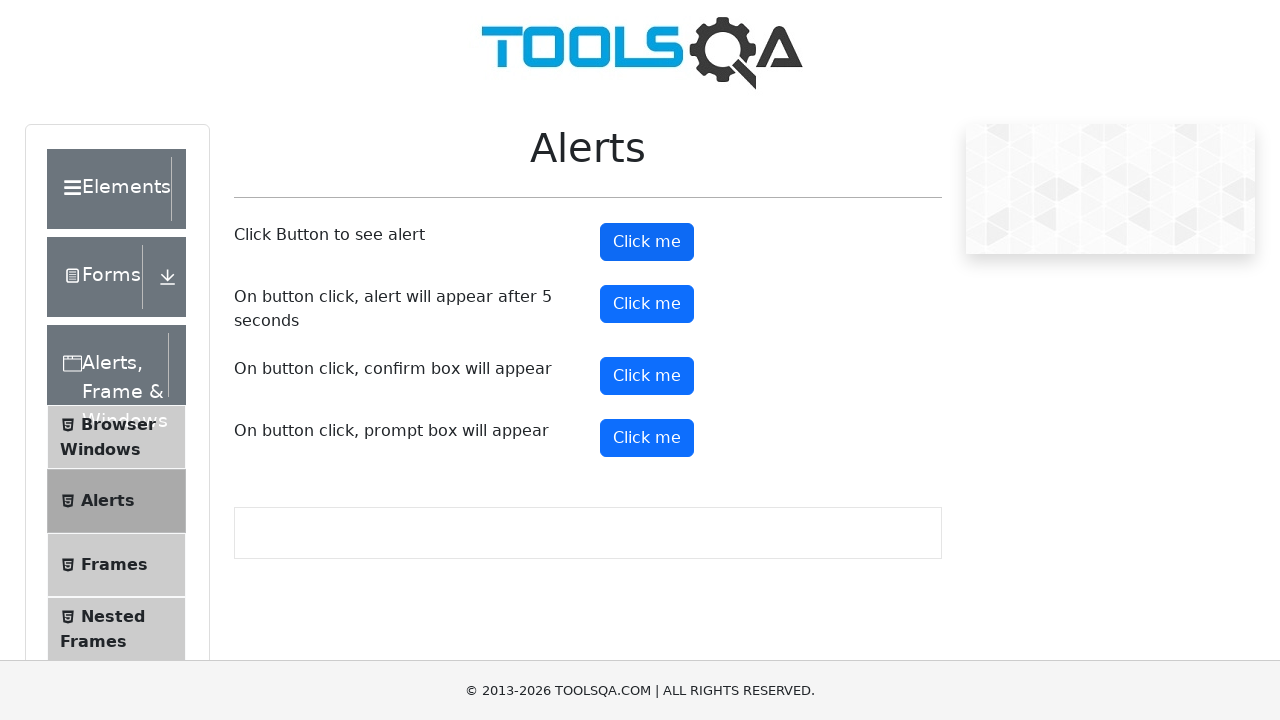

Set up dialog handler to accept alerts
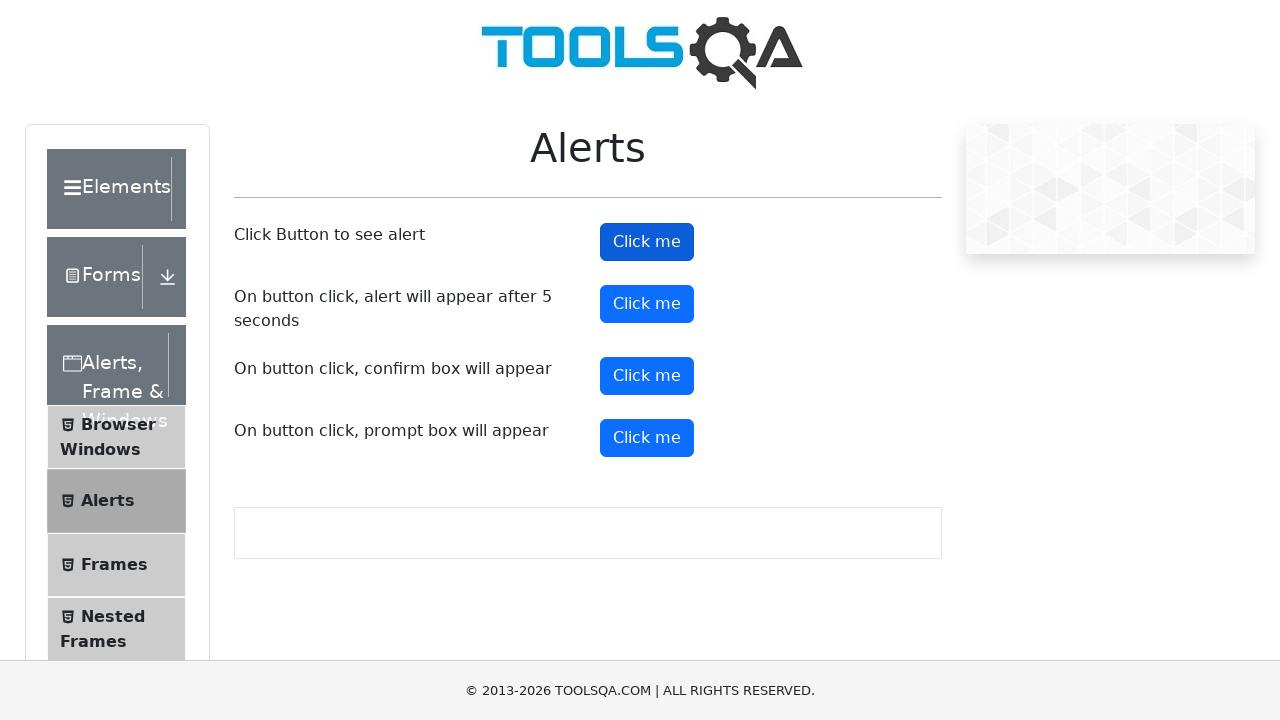

Waited 500ms for alert to be handled
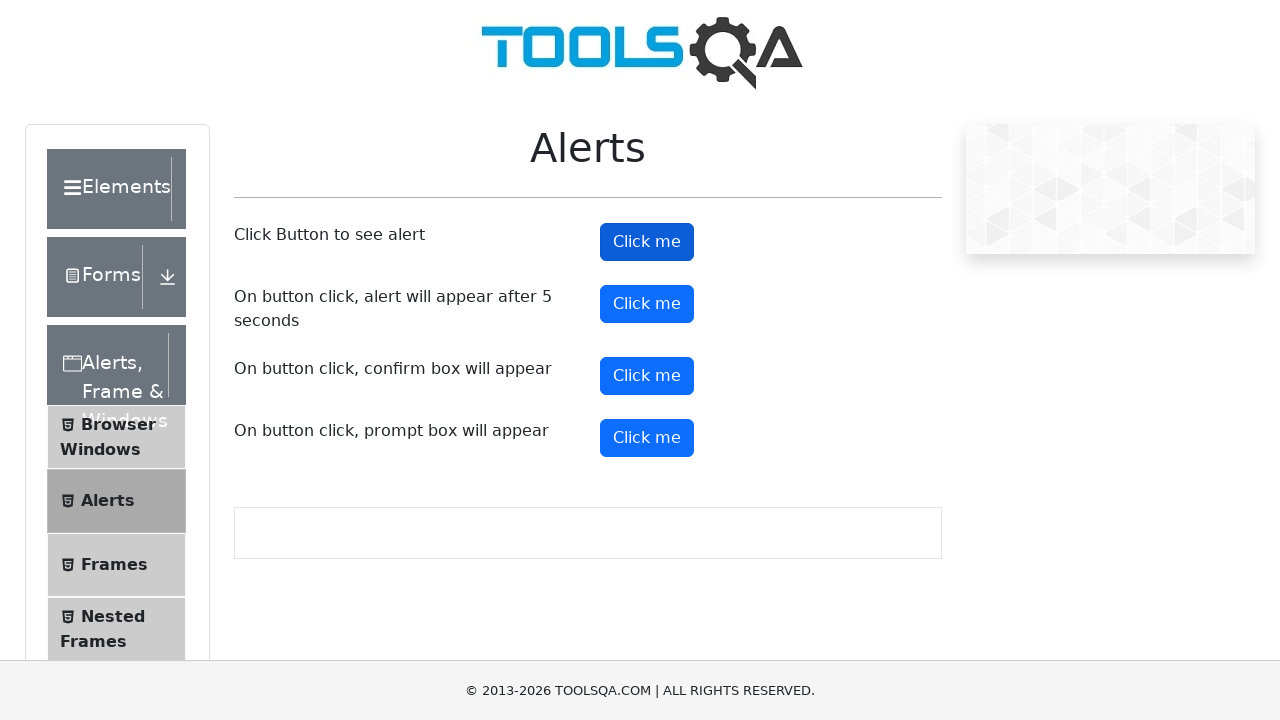

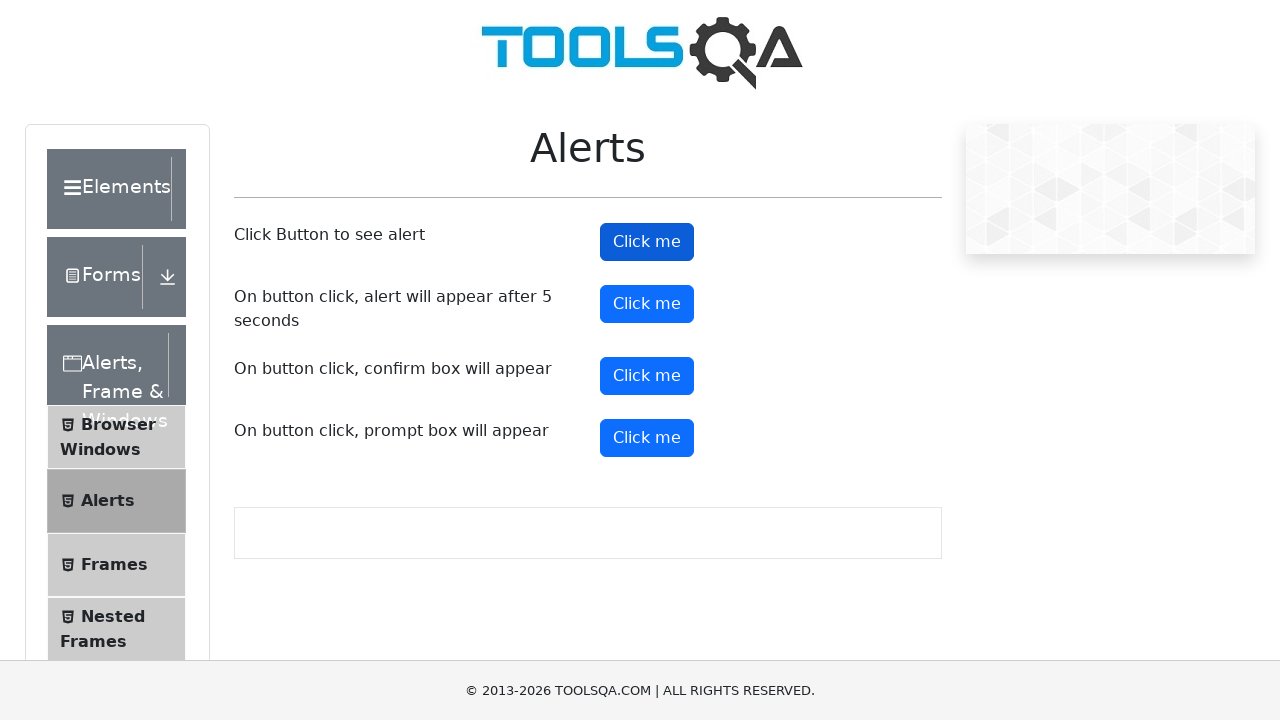